Navigates to a registration page and fills all text input fields with test data to verify form fields are interactable

Starting URL: https://naveenautomationlabs.com/opencart/index.php?route=account/register

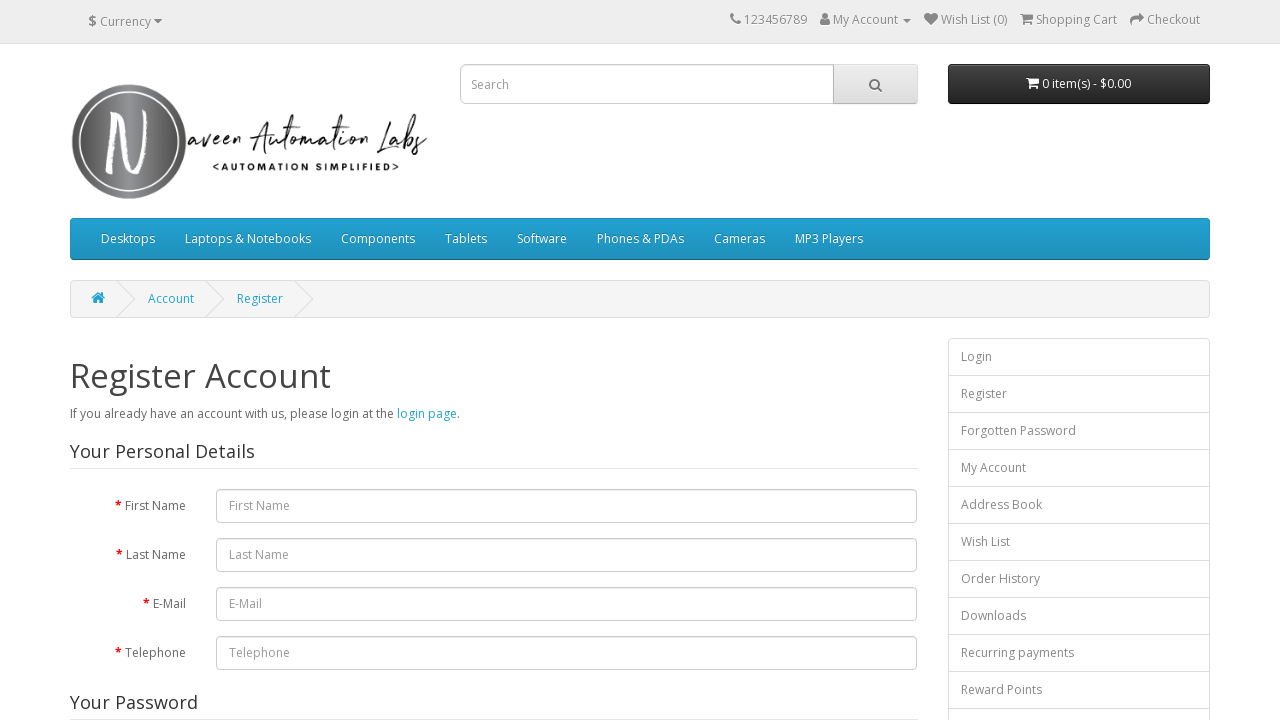

Waited for form control elements to load on registration page
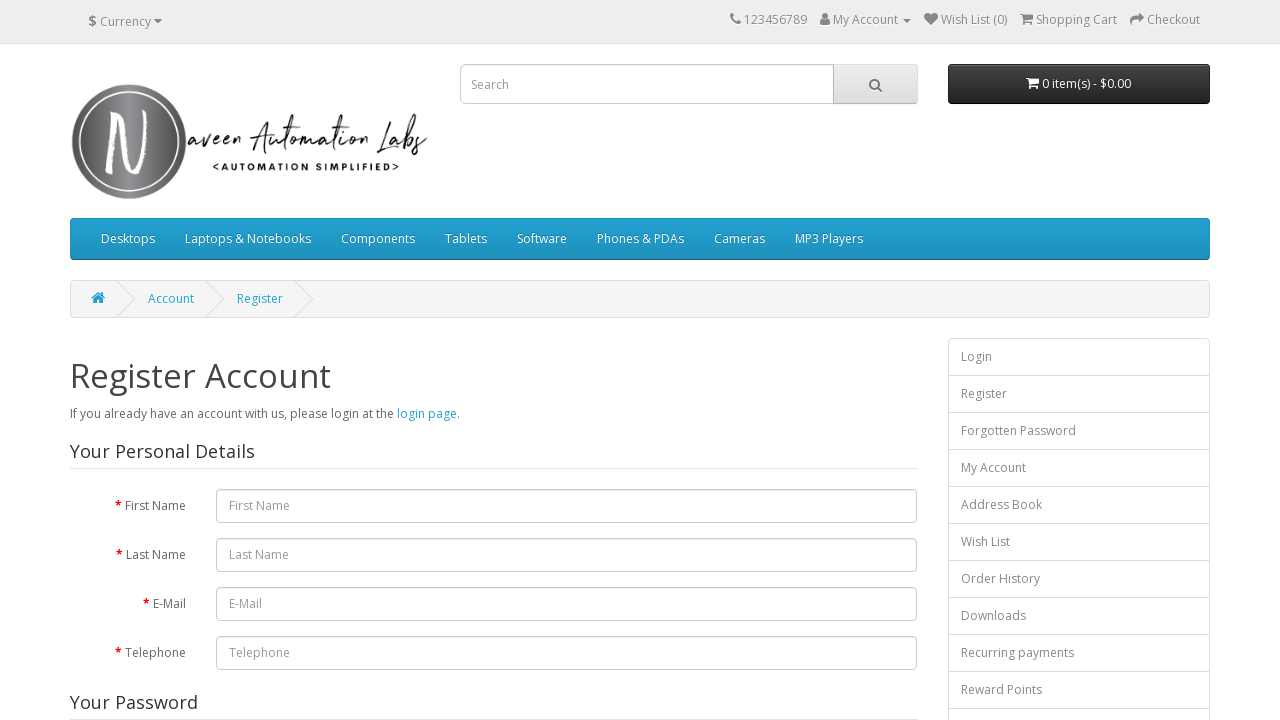

Retrieved all text input fields from the registration form
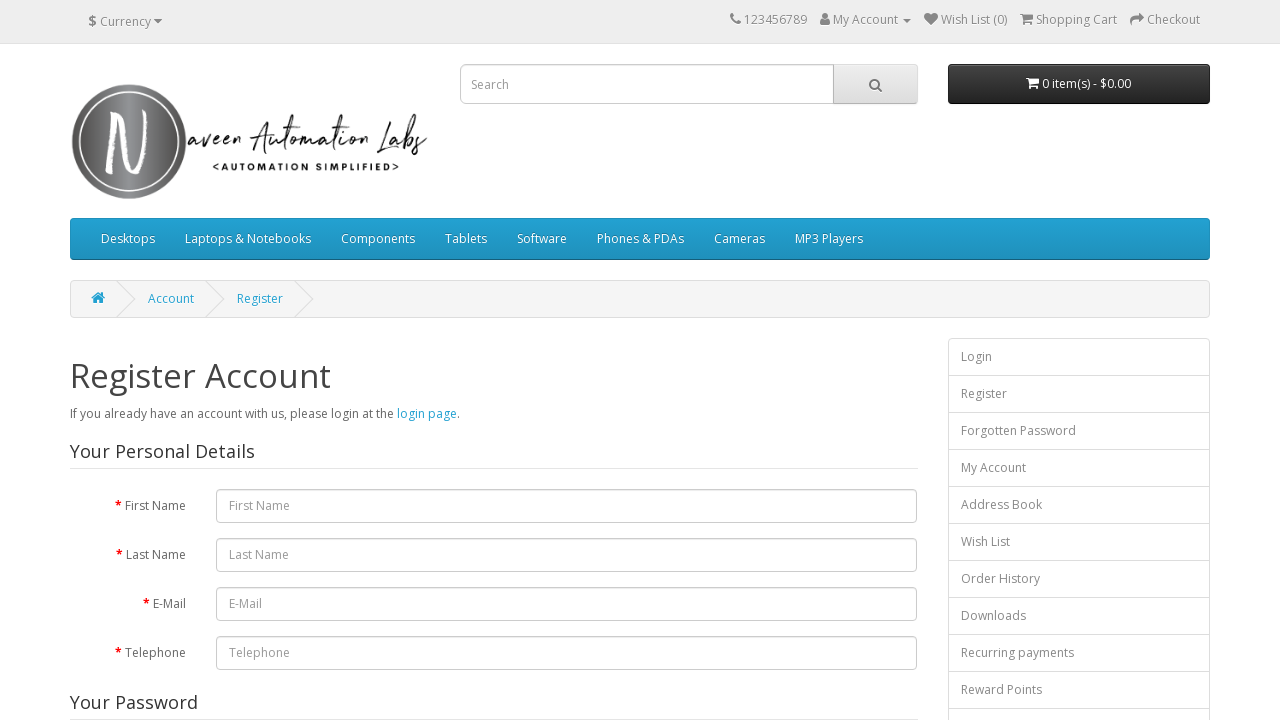

Filled form field 0 with test data 'testing0' on .form-control >> nth=0
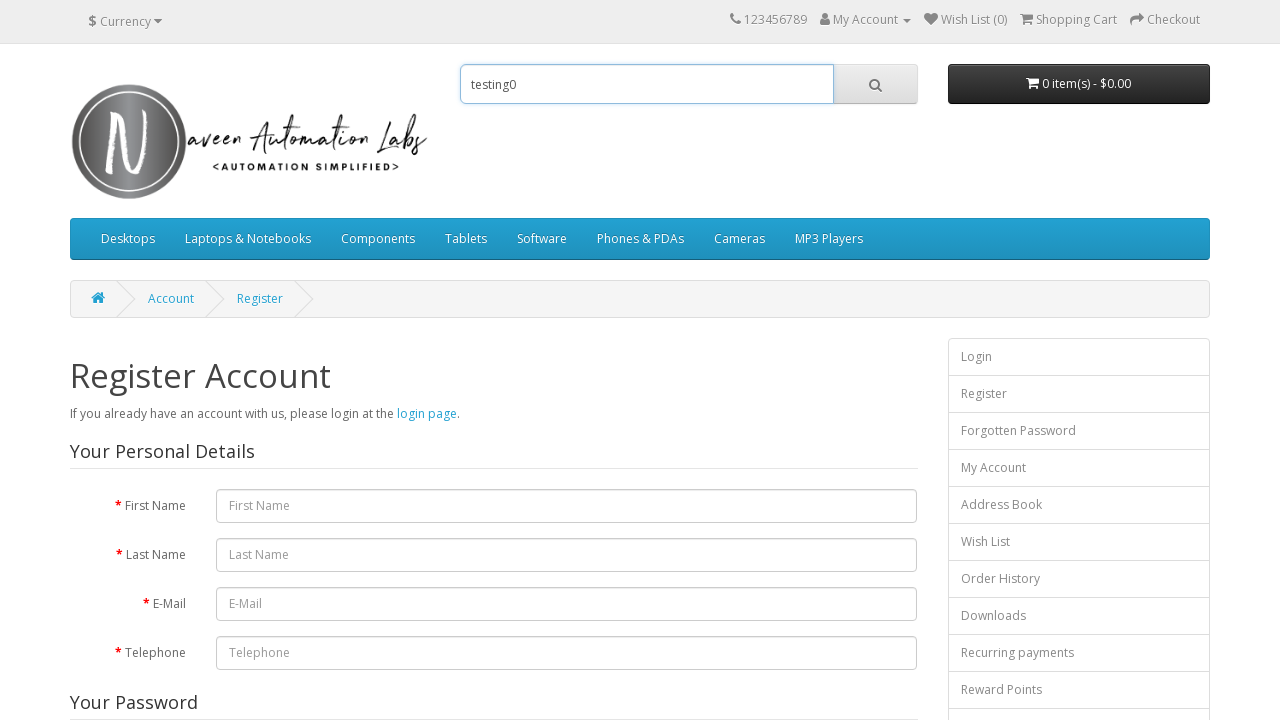

Filled form field 1 with test data 'testing1' on .form-control >> nth=1
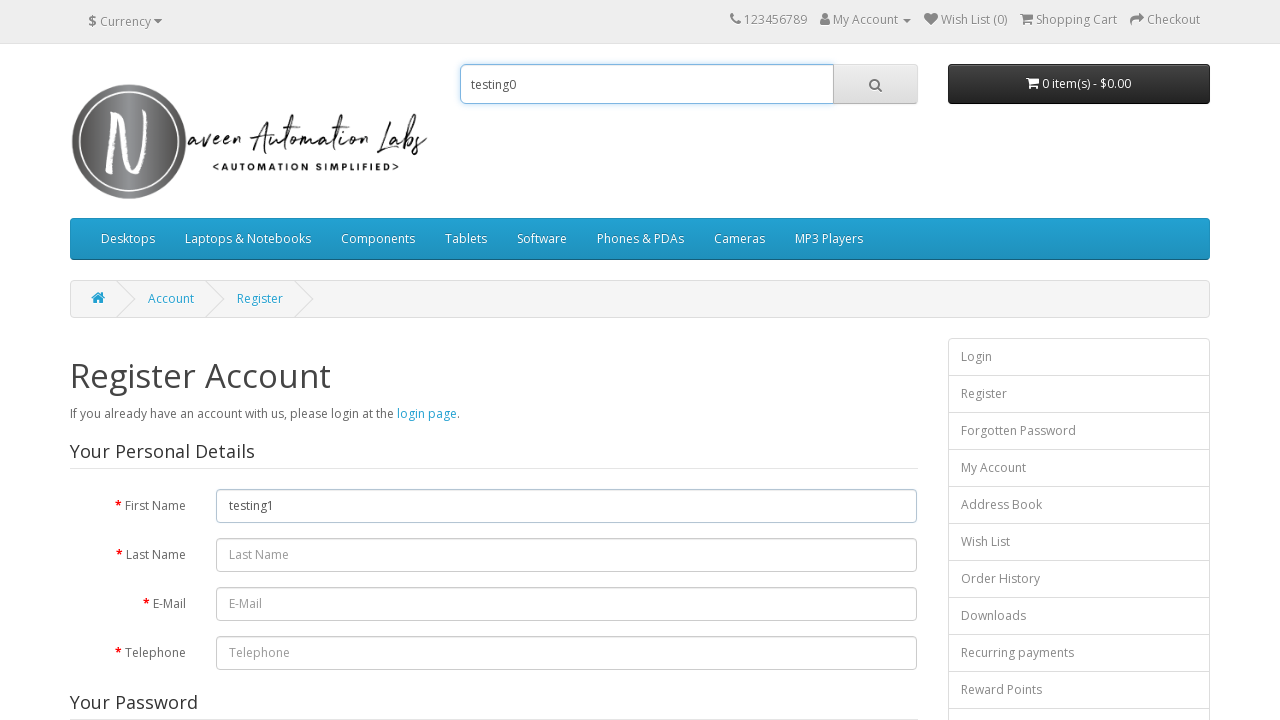

Filled form field 2 with test data 'testing2' on .form-control >> nth=2
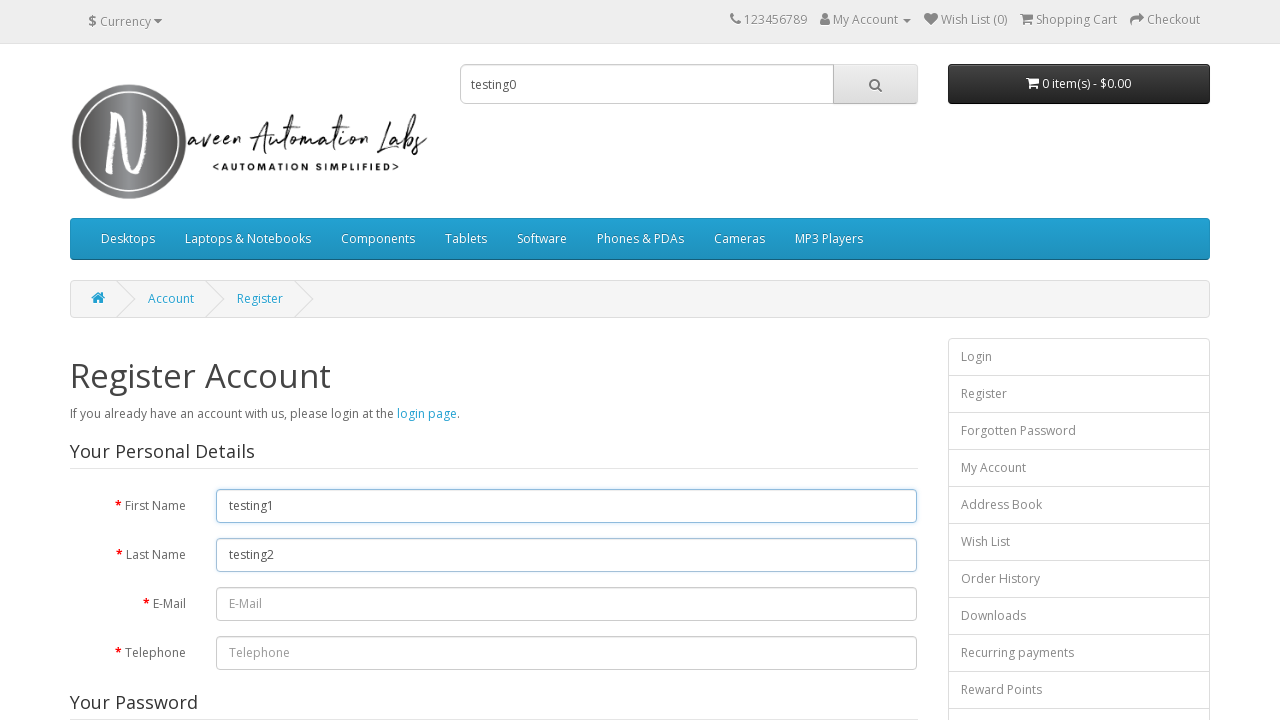

Filled form field 3 with test data 'testing3' on .form-control >> nth=3
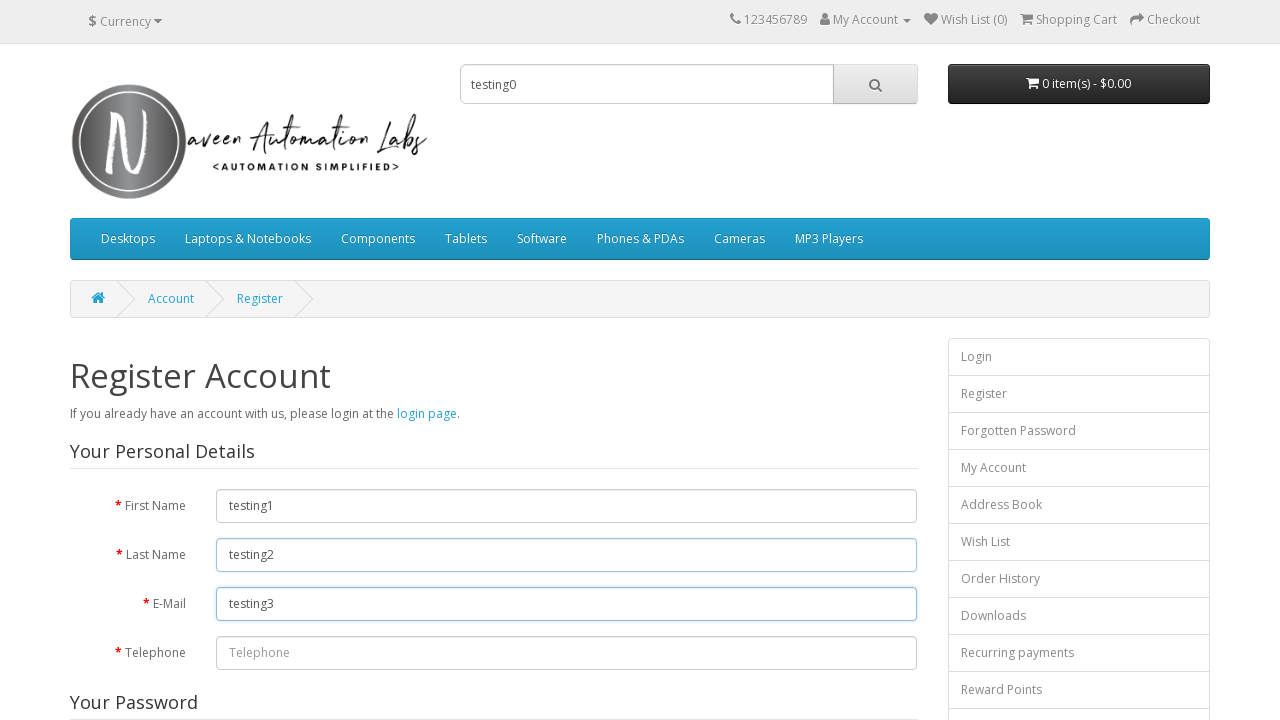

Filled form field 4 with test data 'testing4' on .form-control >> nth=4
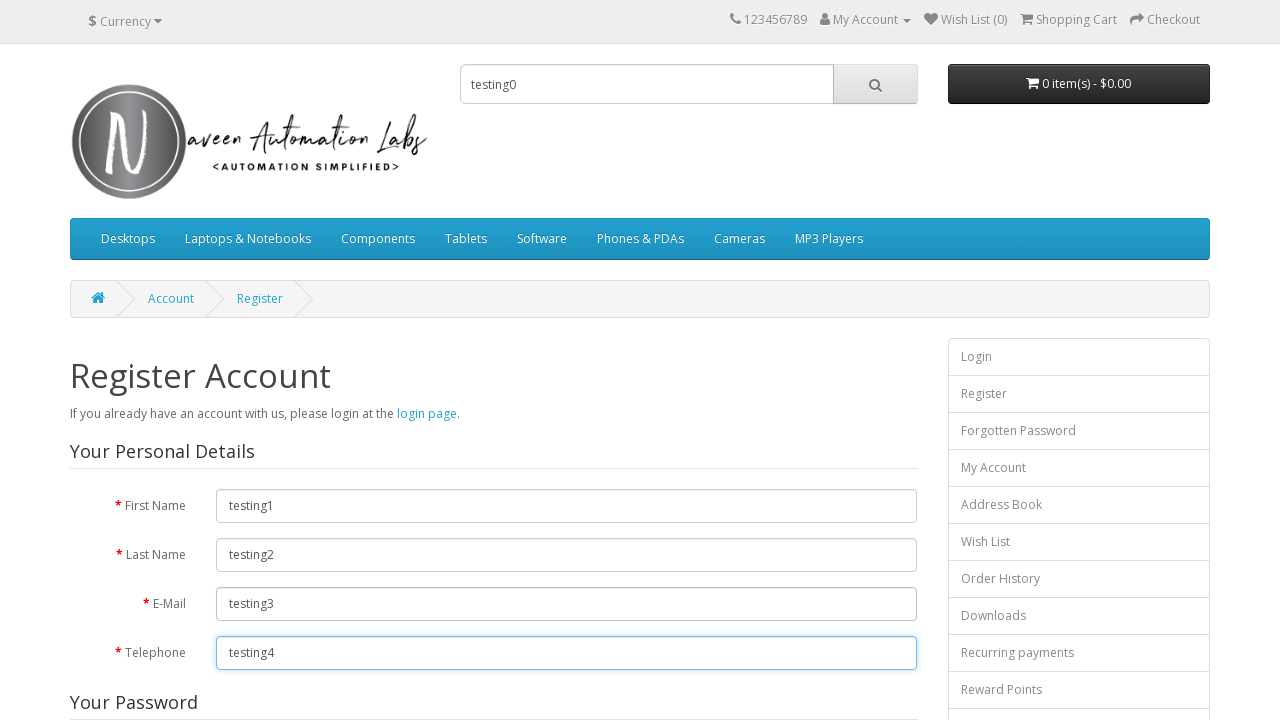

Filled form field 5 with test data 'testing5' on .form-control >> nth=5
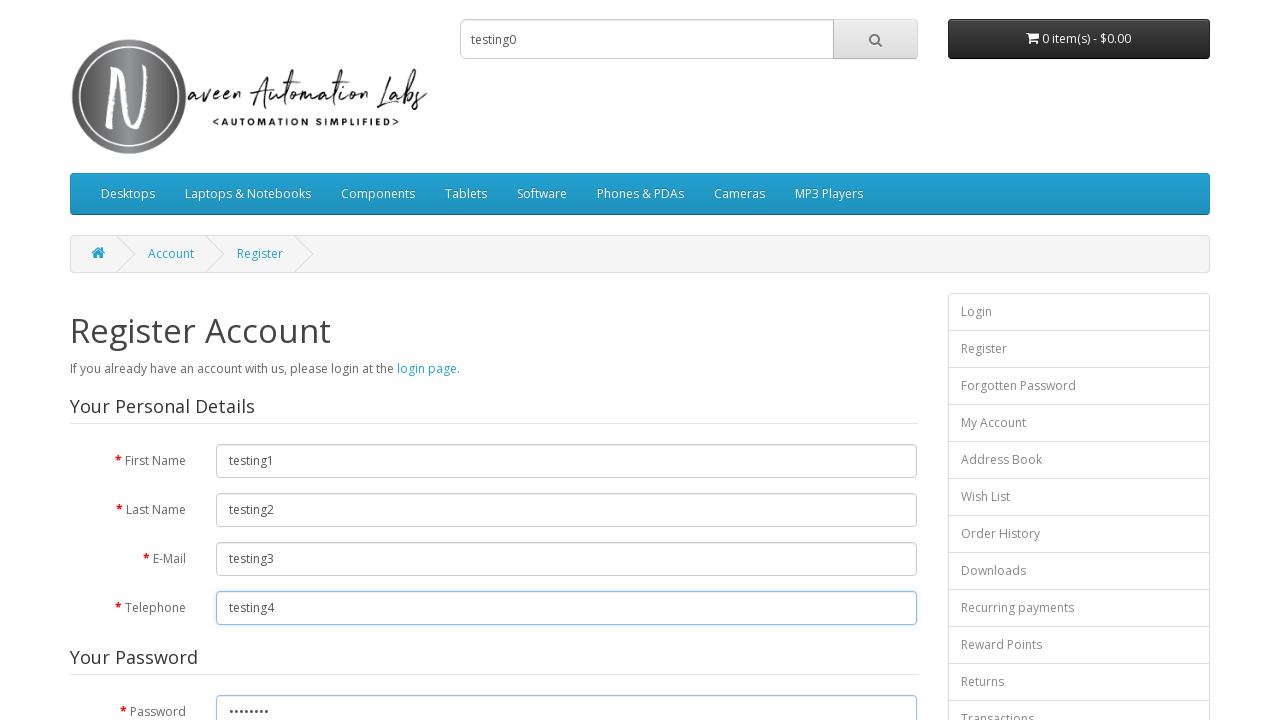

Filled form field 6 with test data 'testing6' on .form-control >> nth=6
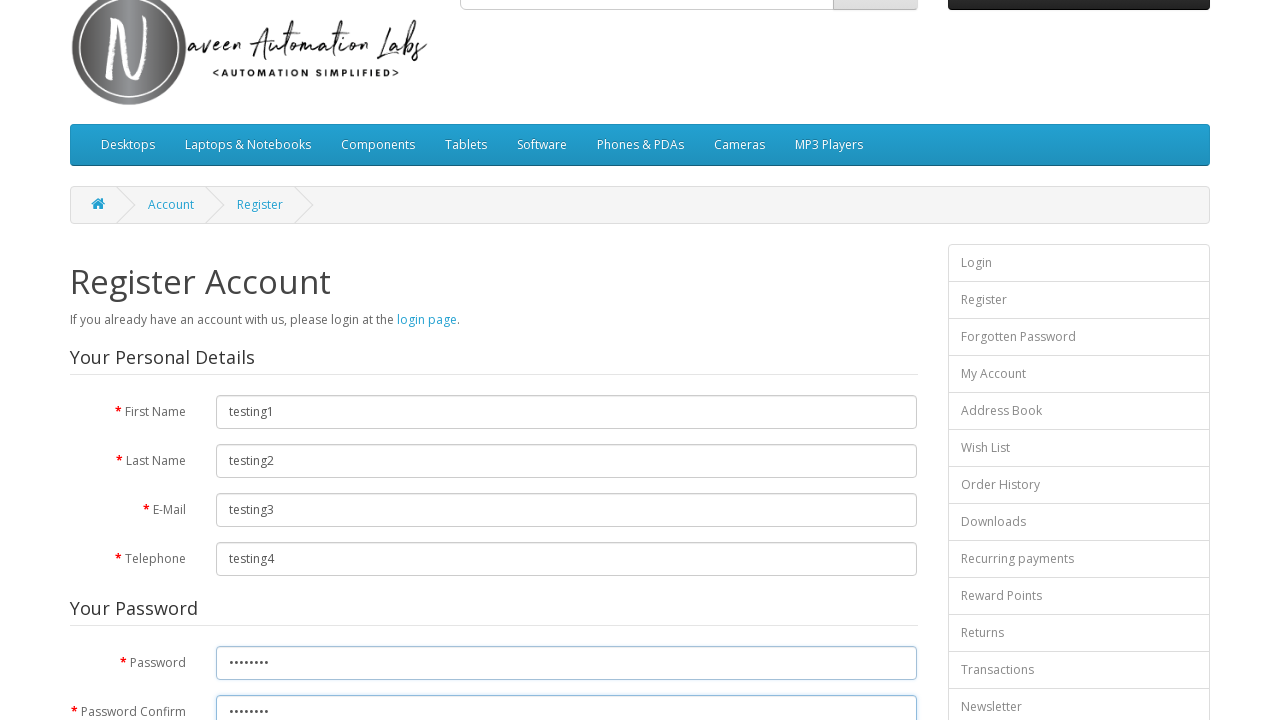

Verified that links are present on the registration page
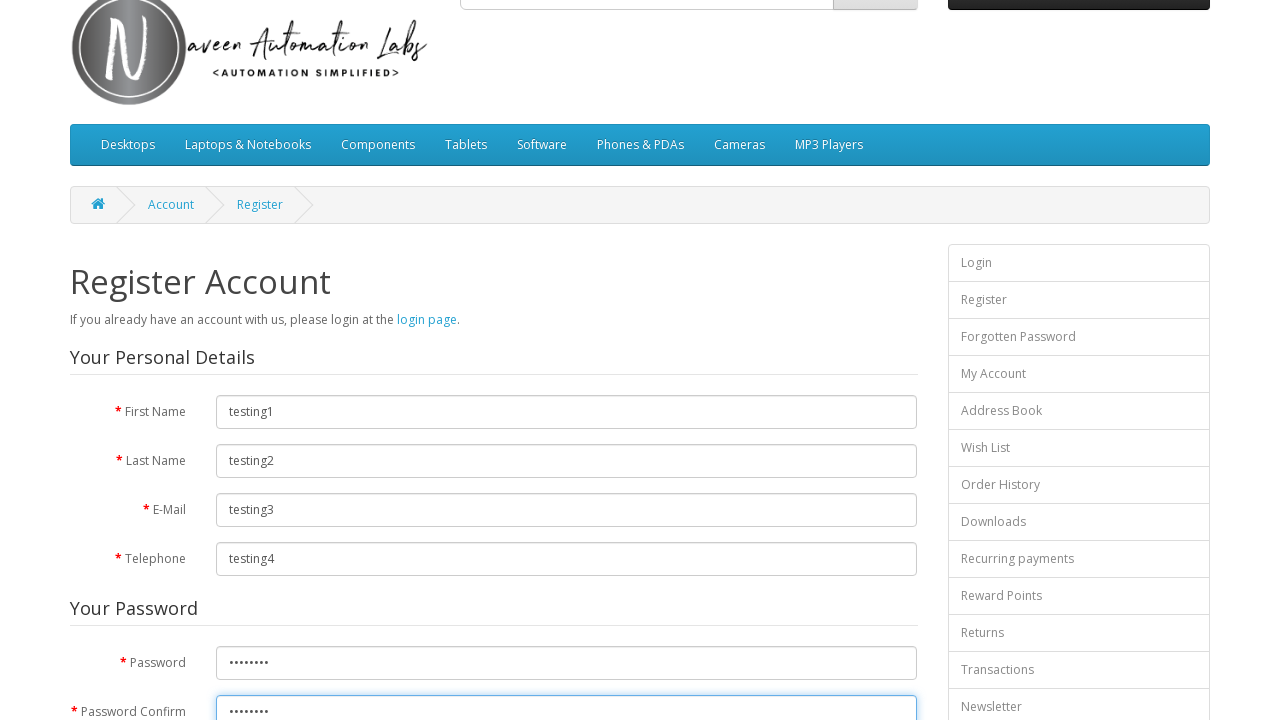

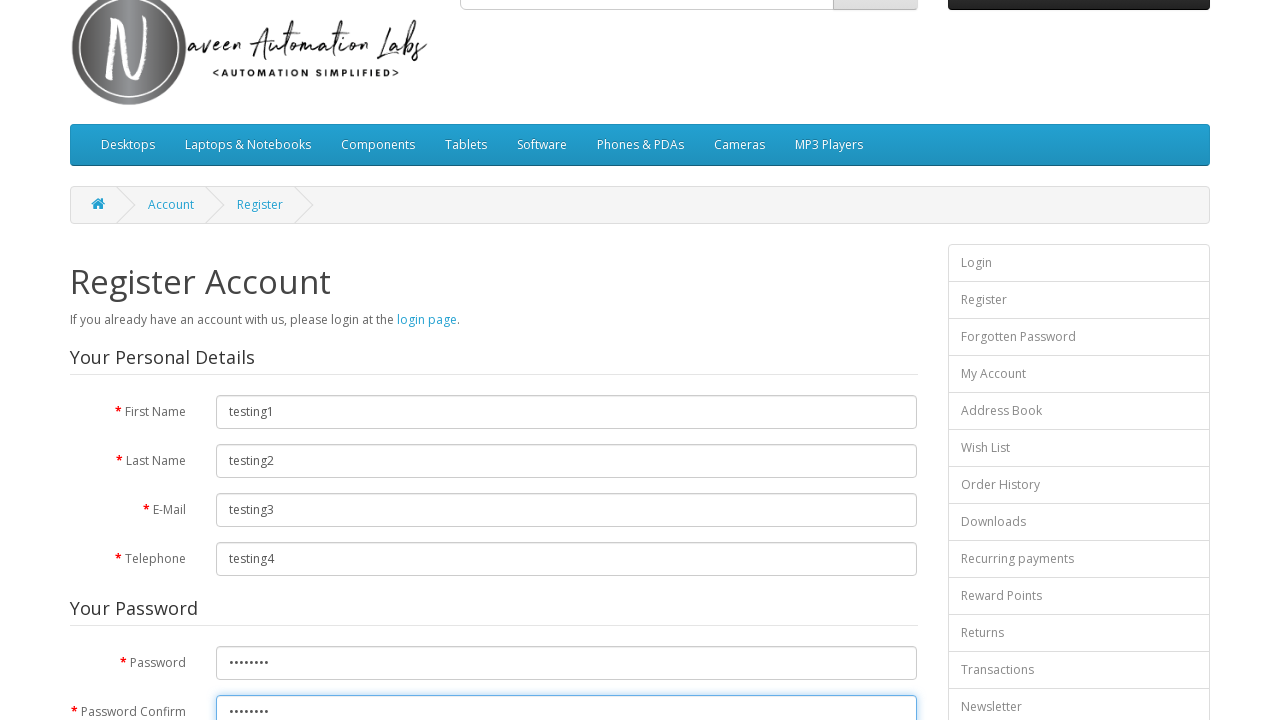